Tests a practice form by checking a checkbox, selecting gender, selecting student radio button, filling password, submitting the form, and then navigating to shop to add a product to cart

Starting URL: https://rahulshettyacademy.com/angularpractice/

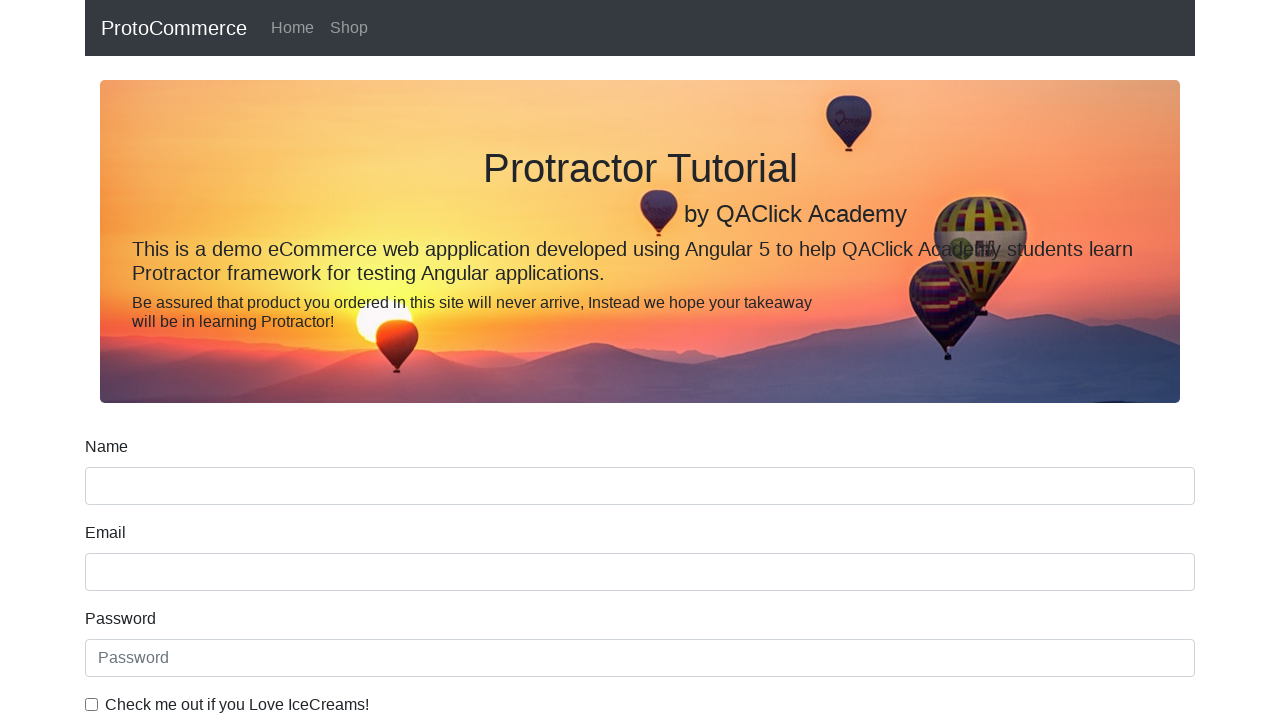

Checked ice cream checkbox at (92, 704) on internal:label="Check me out if you Love IceCreams!"i
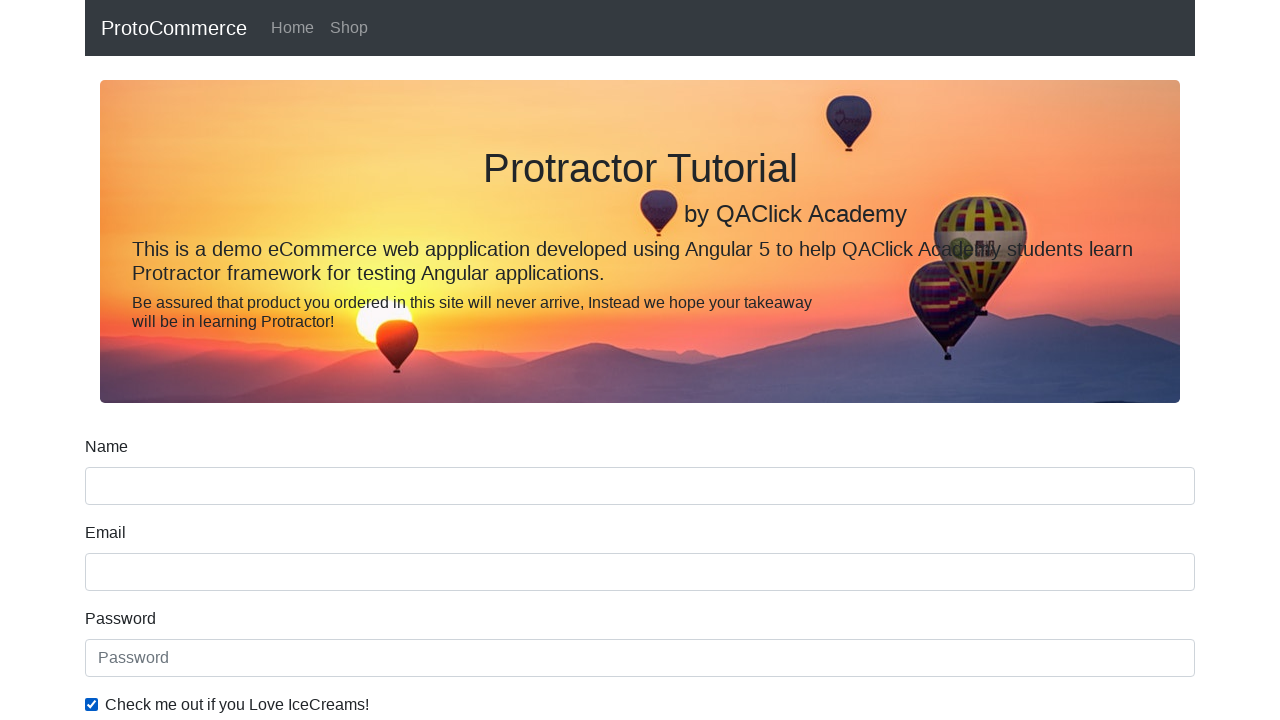

Selected Female from gender dropdown on internal:label="Gender"i
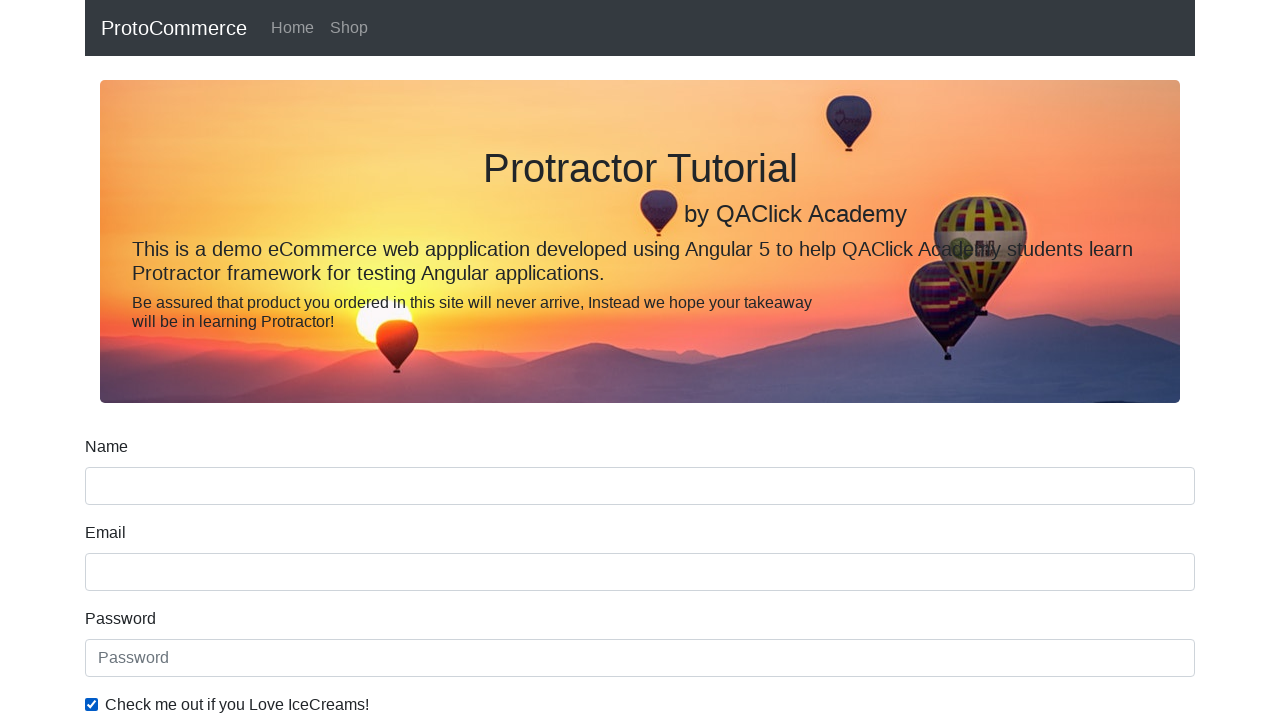

Selected Student radio button at (238, 360) on internal:label="Student"i
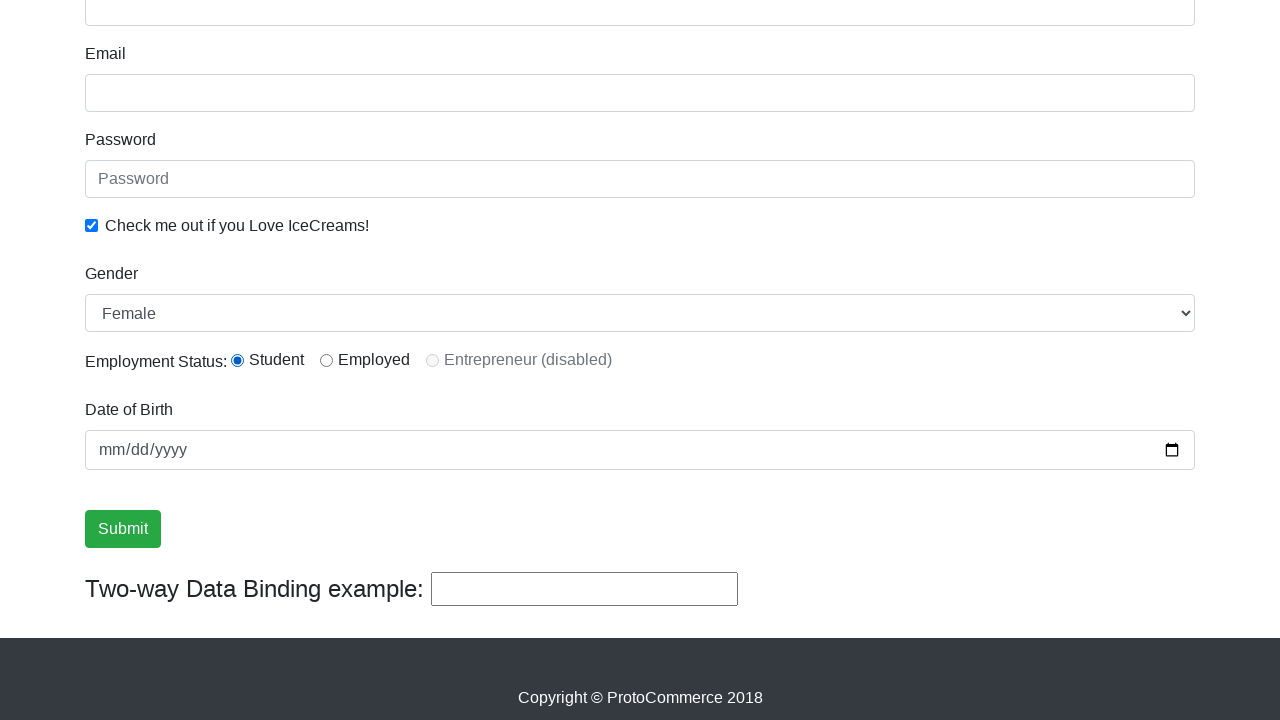

Filled password field with 'test' on internal:attr=[placeholder="Password"i]
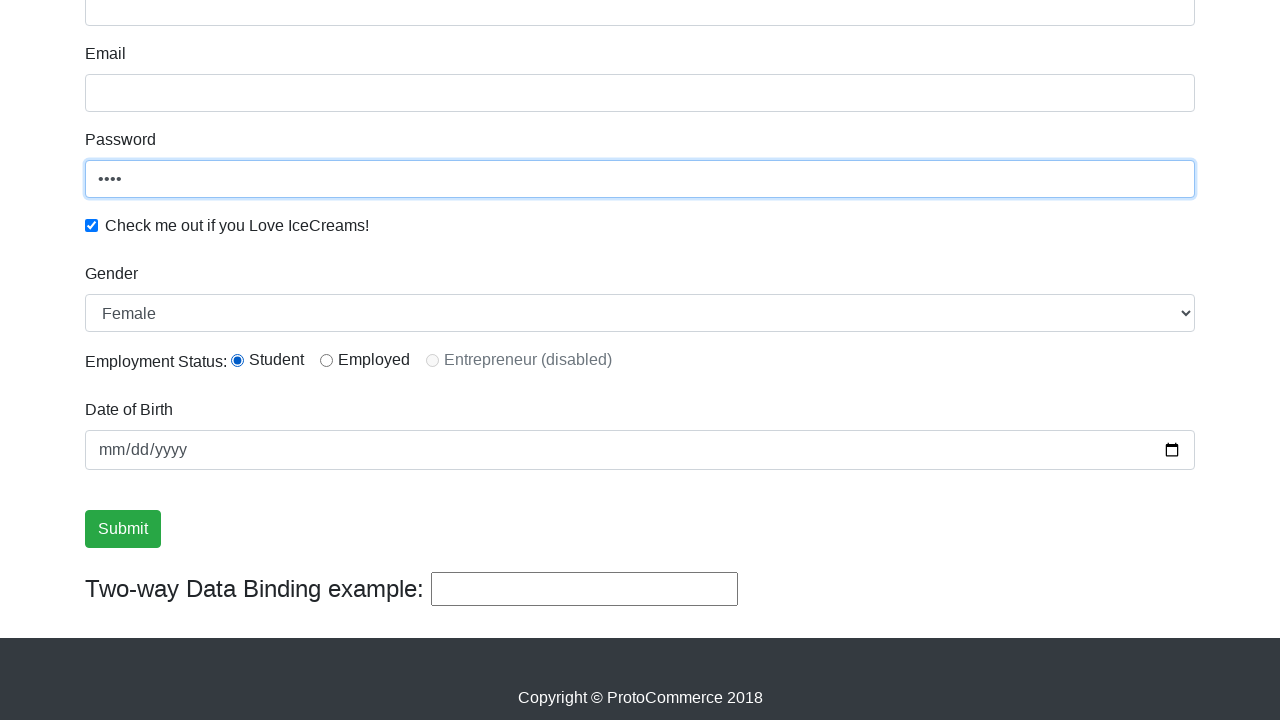

Clicked Submit button at (123, 529) on internal:role=button[name="Submit"i]
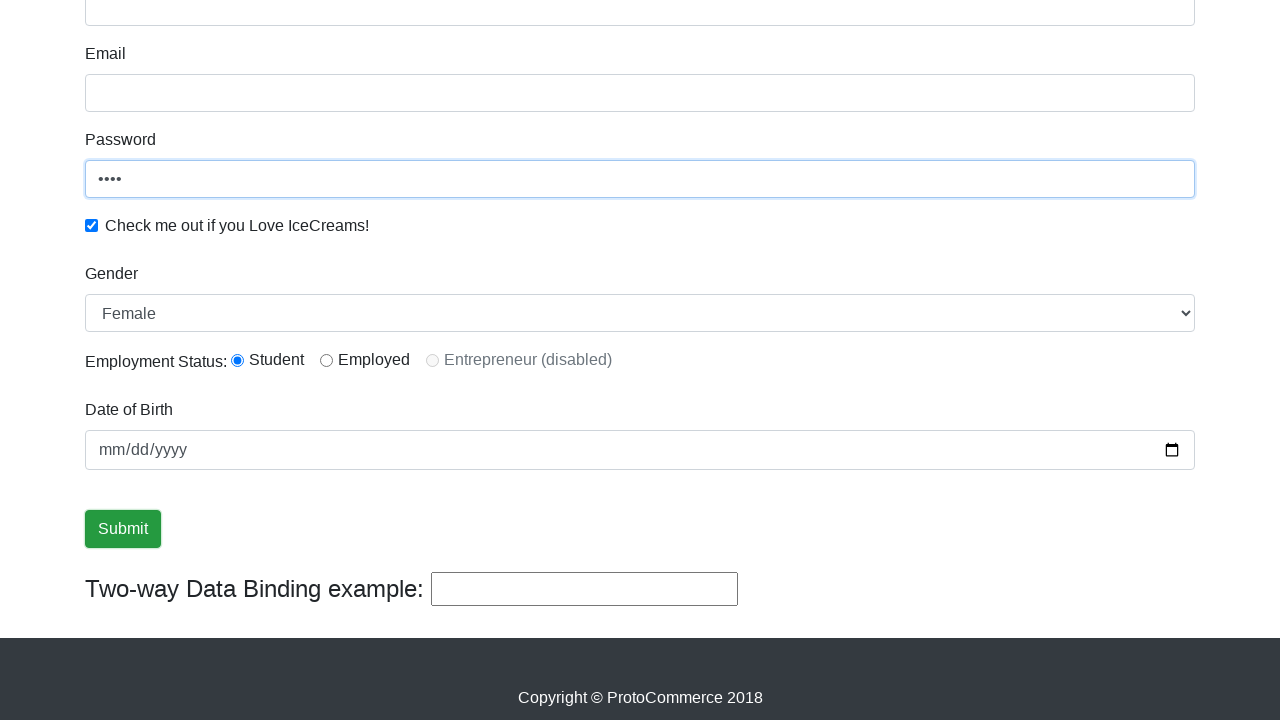

Verified success message appeared
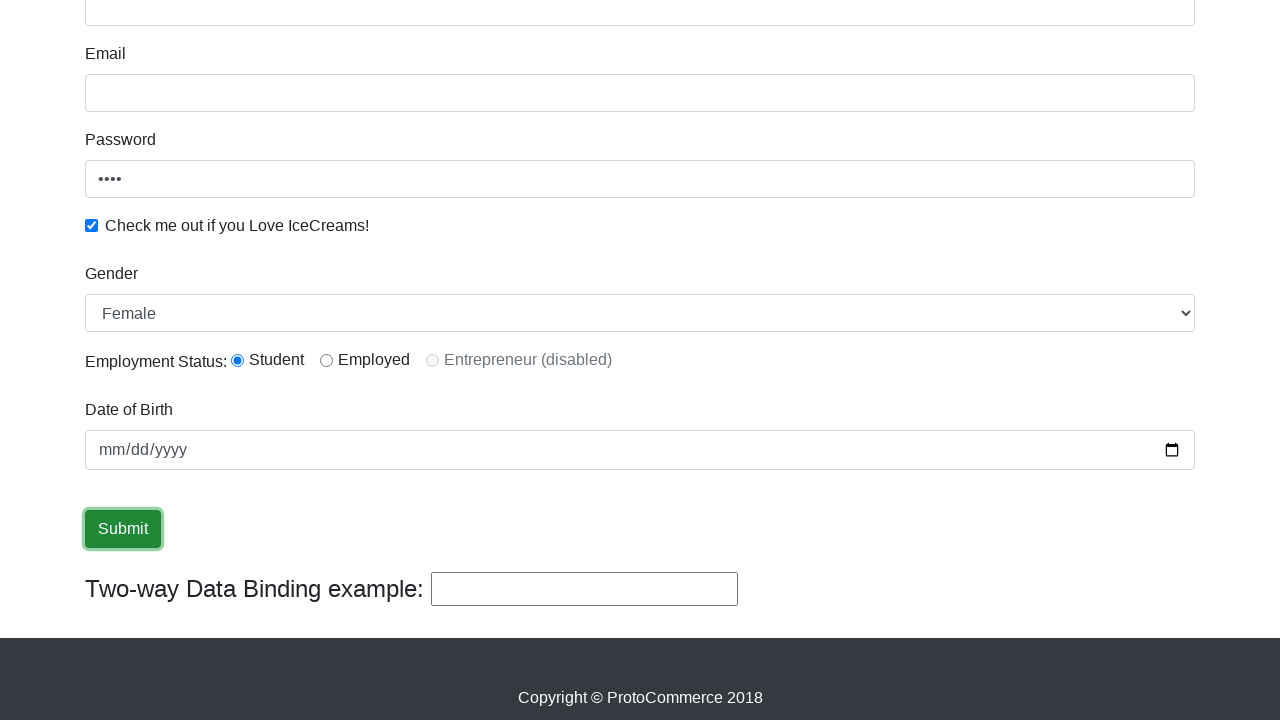

Clicked Shop link to navigate to shop at (349, 28) on internal:role=link[name="Shop"i]
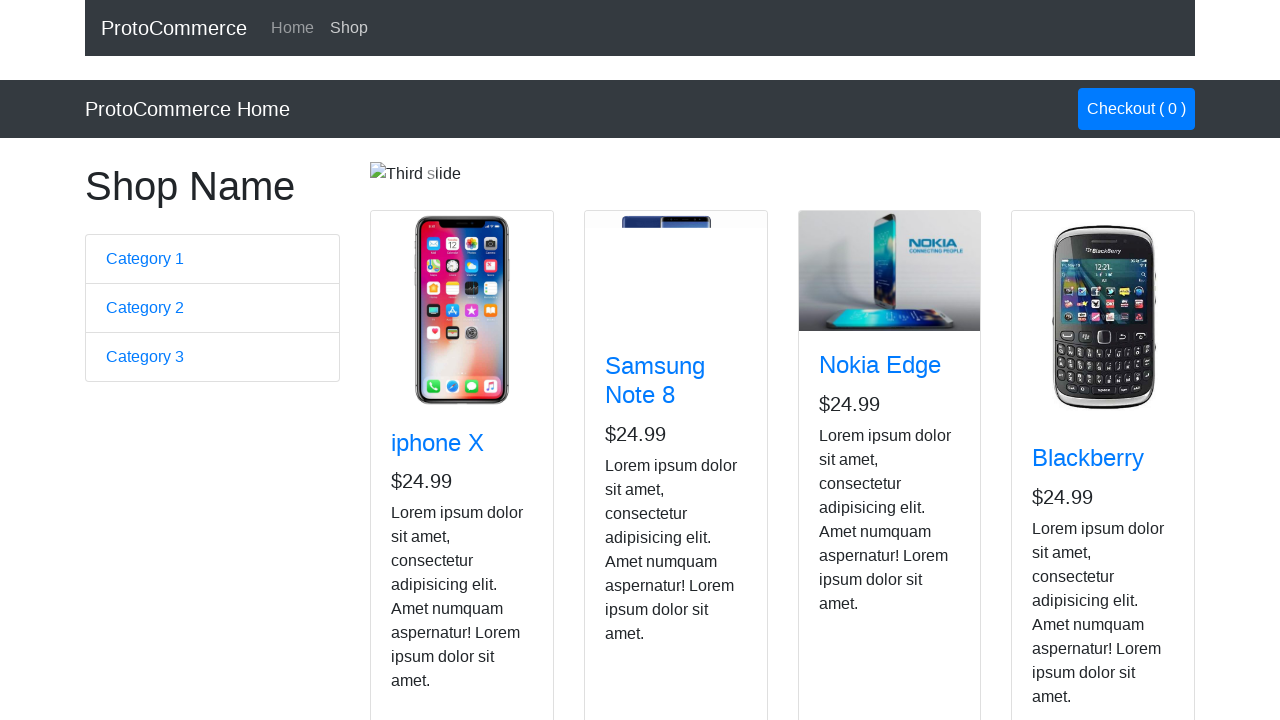

Added Samsung Note 8 to cart at (641, 528) on app-card >> internal:has-text="Samsung Note 8"i >> internal:role=button
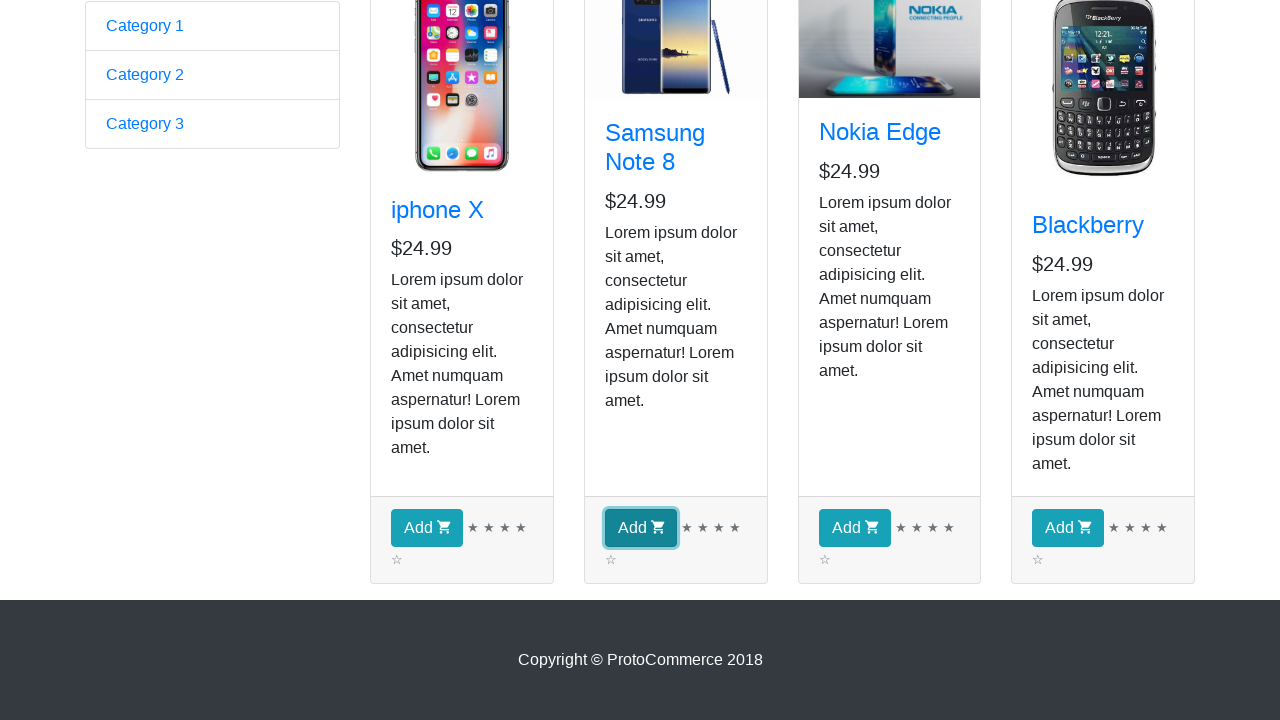

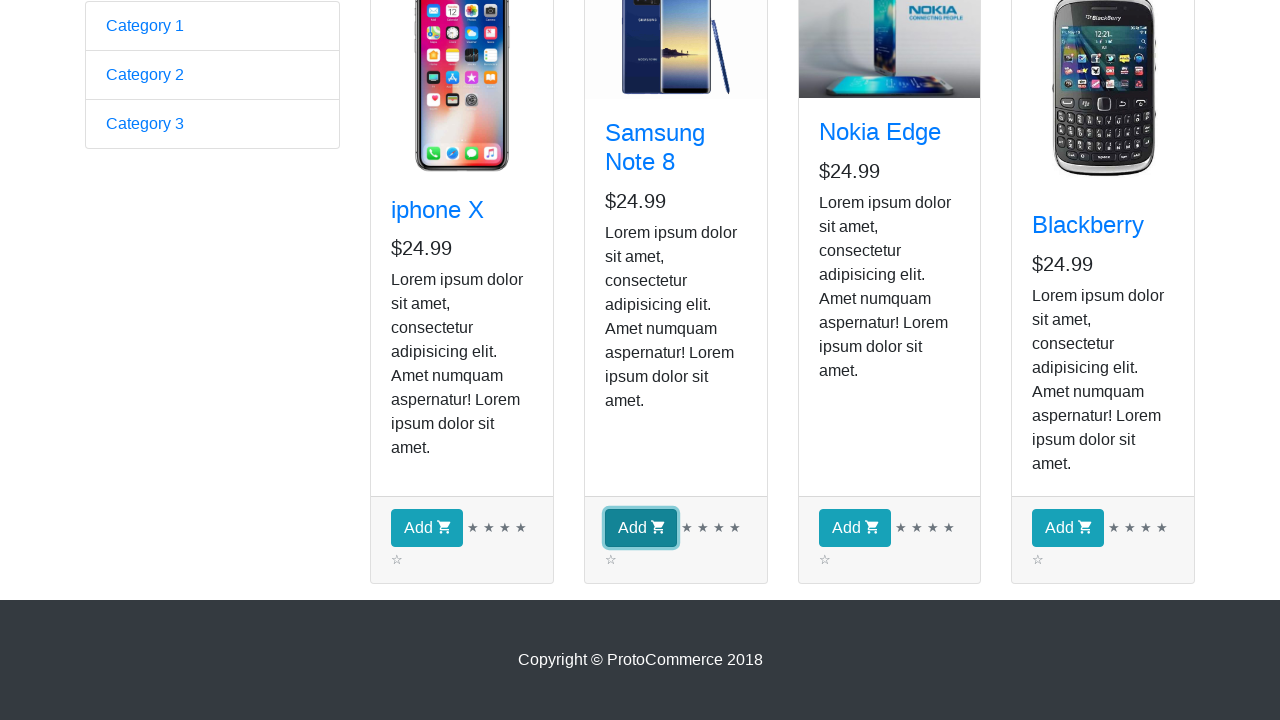